Tests a complete form submission on Formy project by filling in personal information fields including first name, last name, job title, selecting education level, sex, years of experience, entering a date, and submitting the form.

Starting URL: https://formy-project.herokuapp.com/form

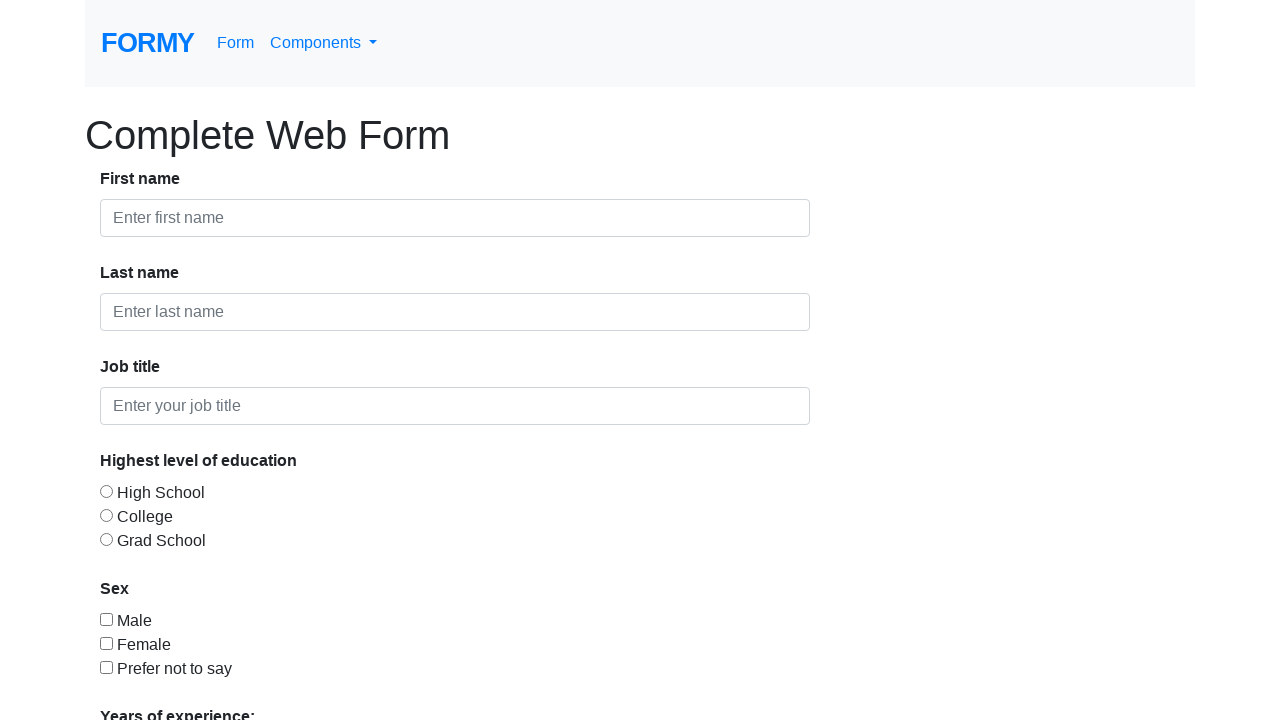

Filled first name field with 'Asep' on #first-name
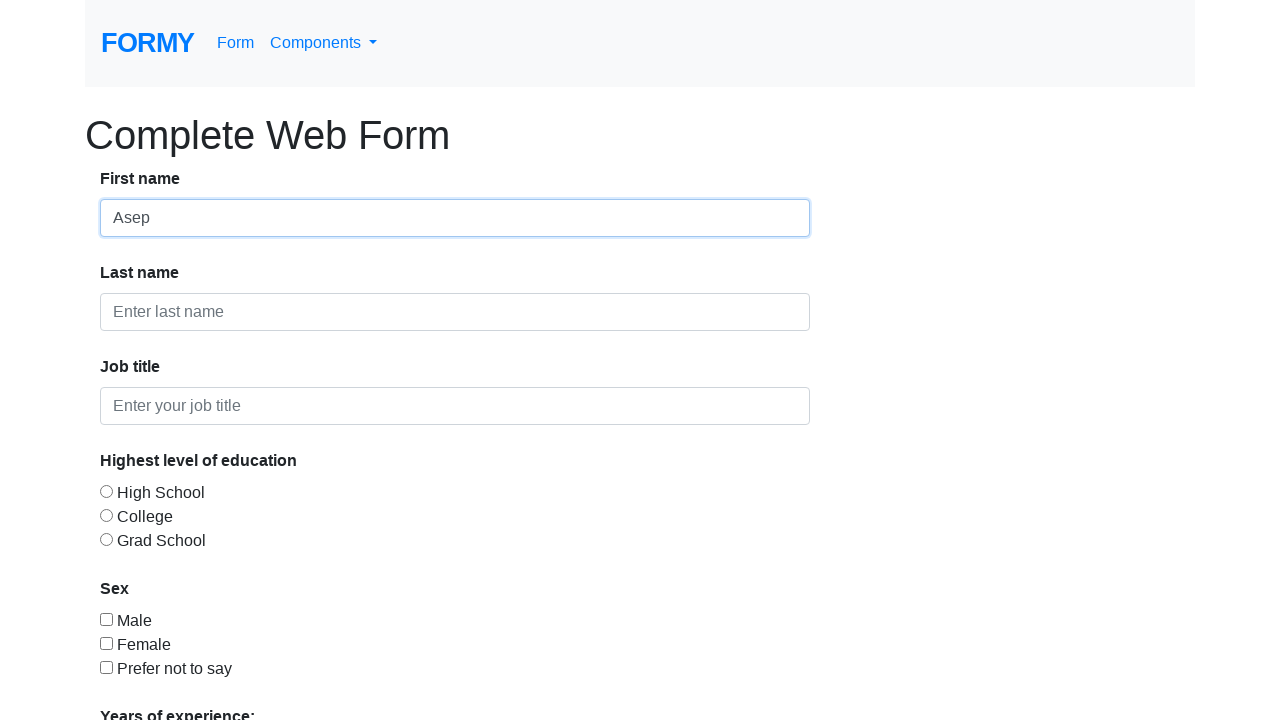

Filled last name field with 'Surasep' on #last-name
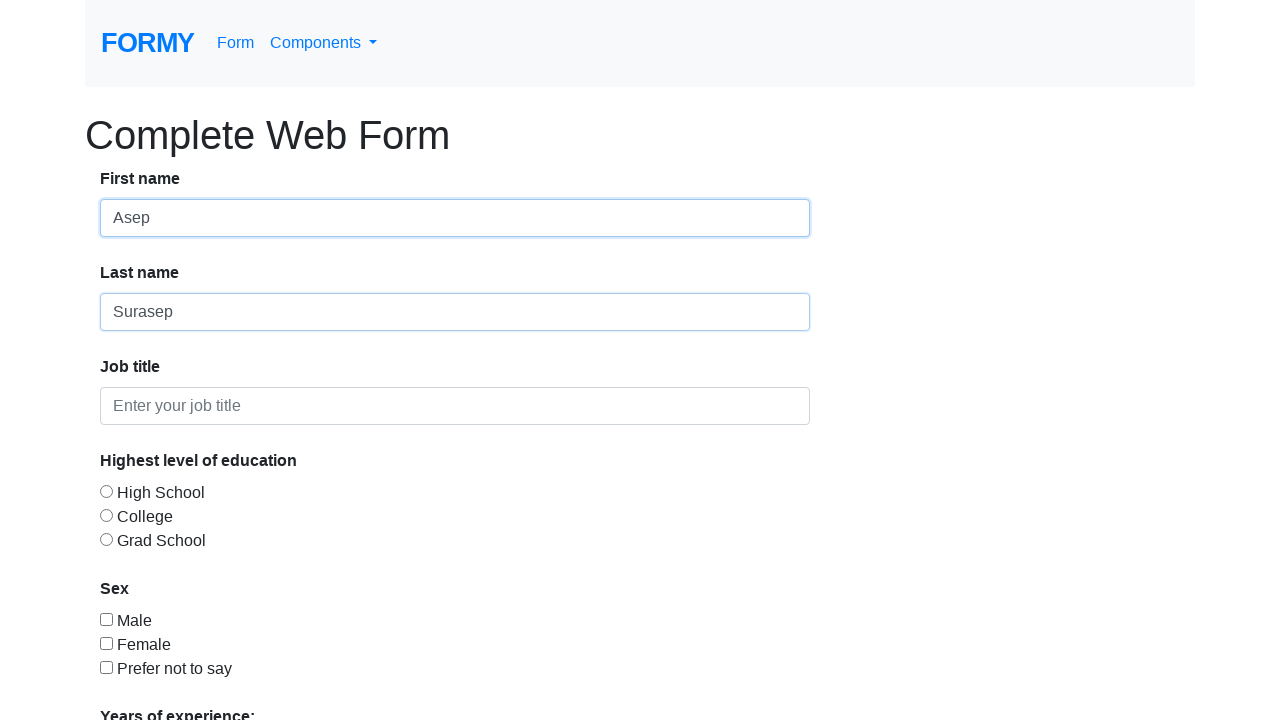

Filled job title field with 'Cleaning Service' on #job-title
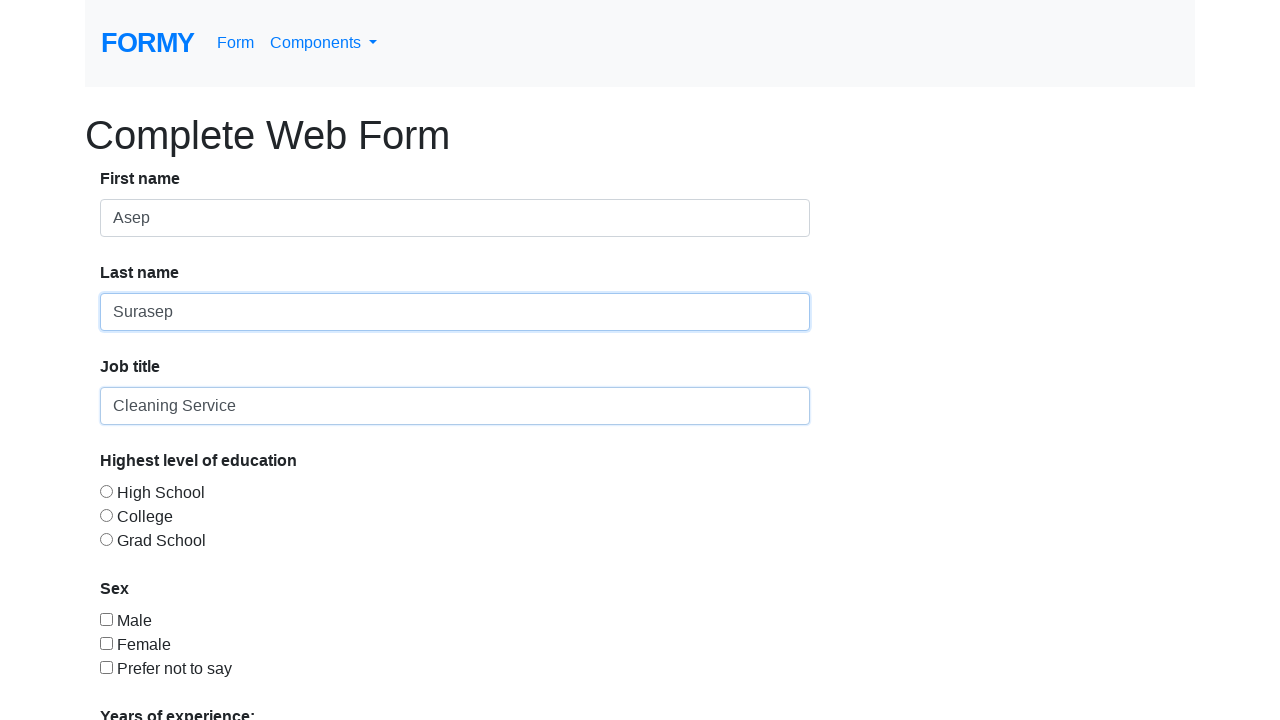

Selected High School education level at (106, 491) on #radio-button-1
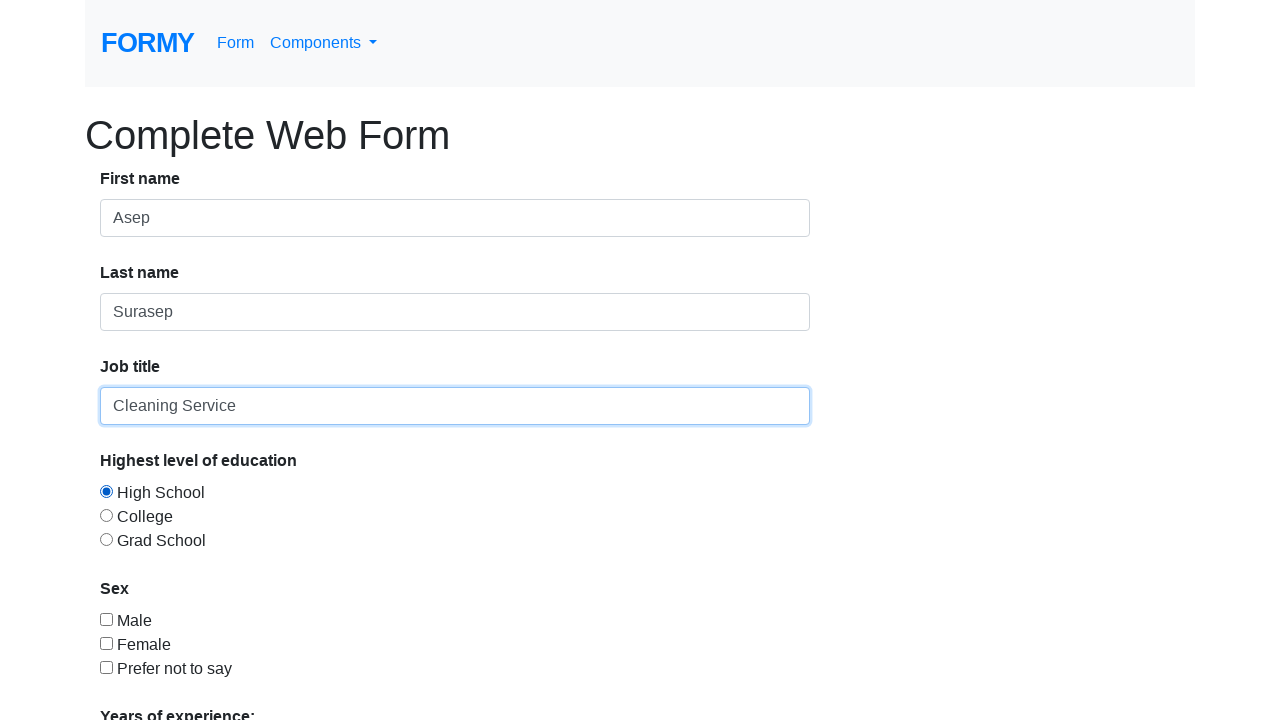

Selected sex checkbox option 3 at (106, 667) on #checkbox-3
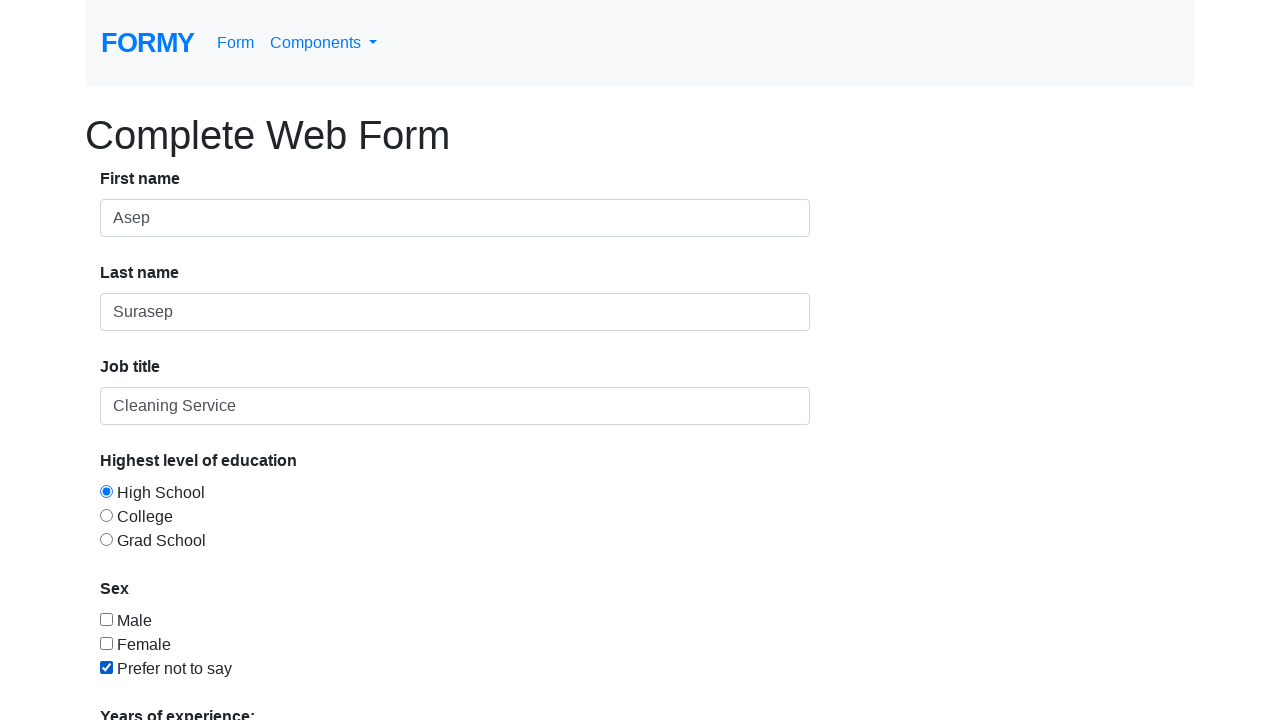

Selected '5-9 years' experience from dropdown on #select-menu
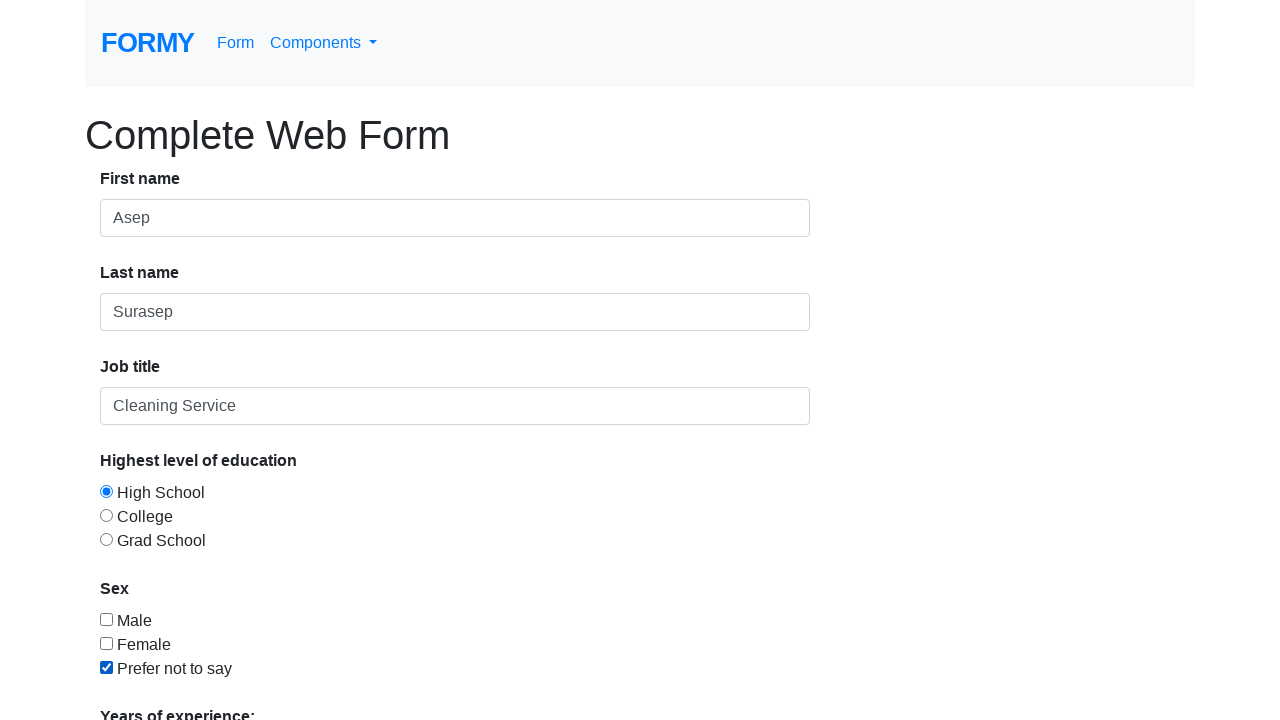

Filled date picker with '23/02/2023' on #datepicker
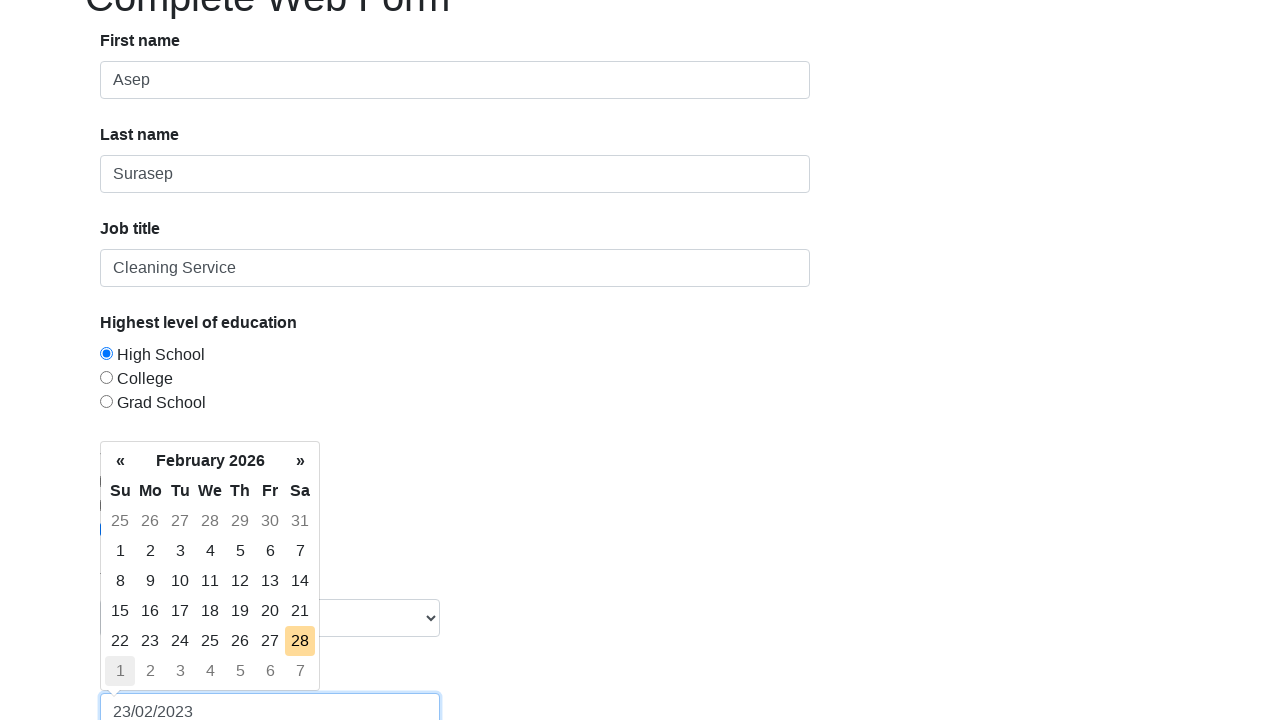

Clicked submit button to submit form at (148, 680) on a.btn.btn-lg.btn-primary
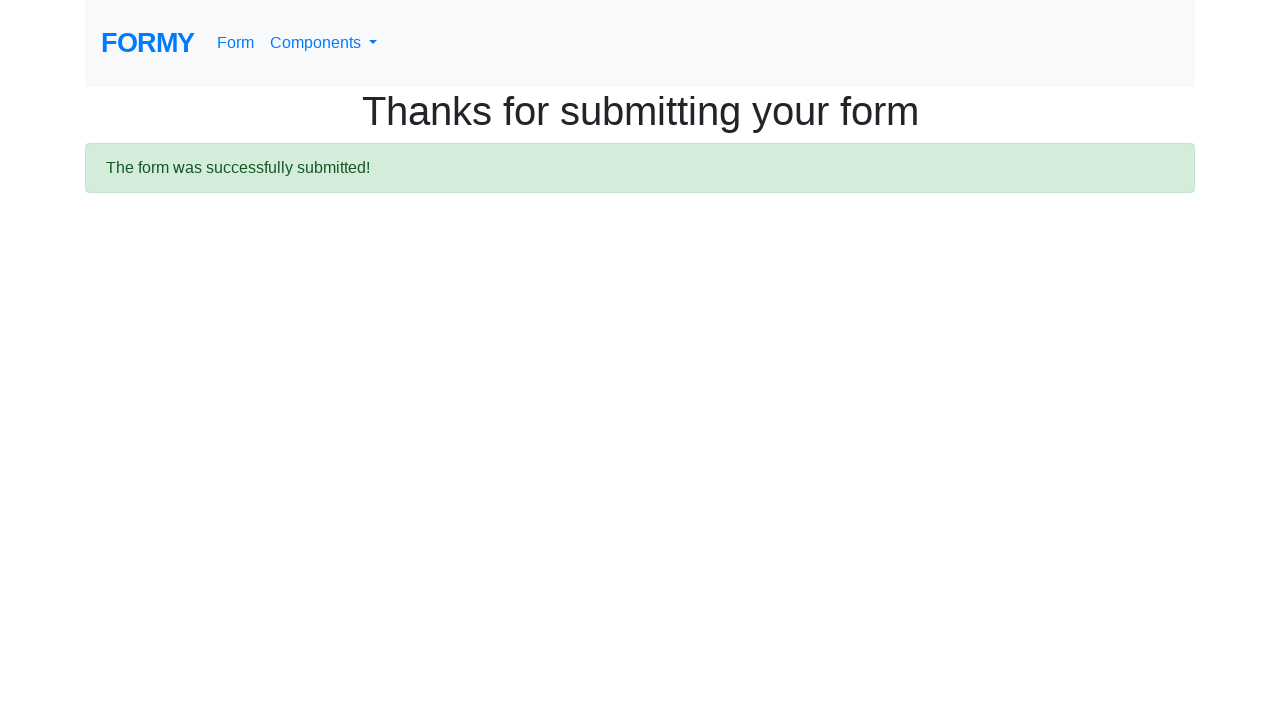

Form submission confirmed - page loaded
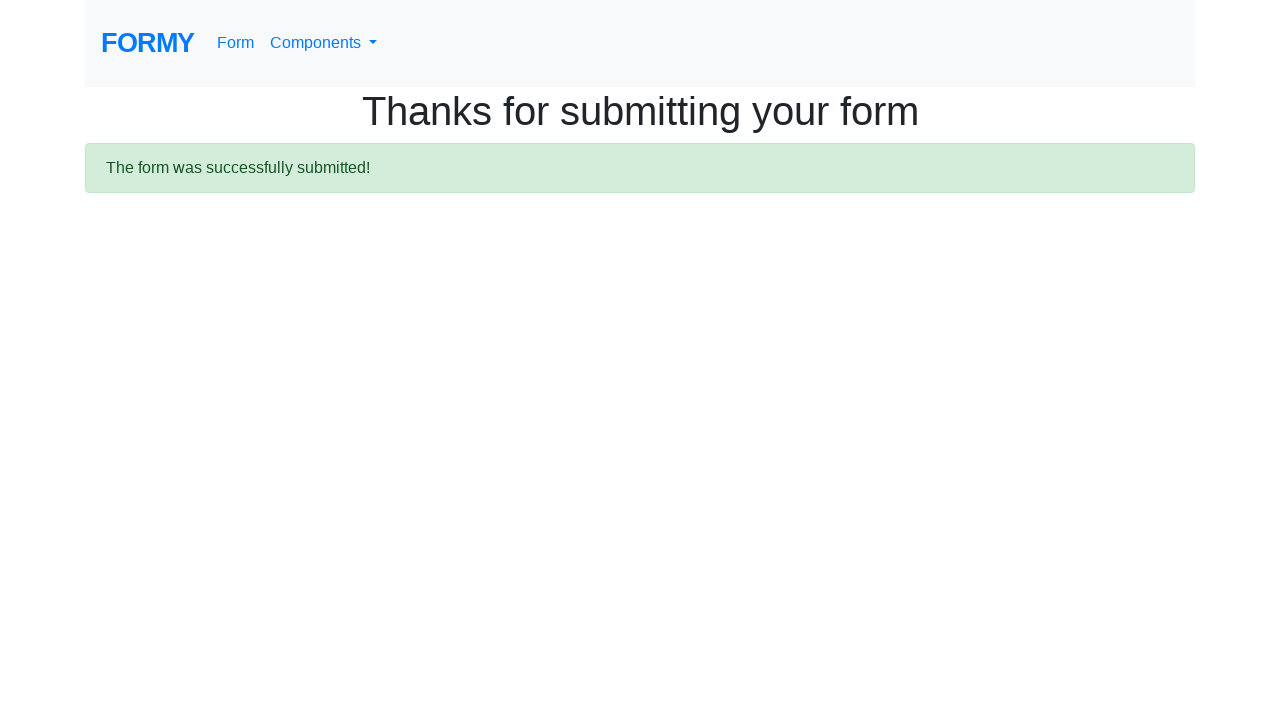

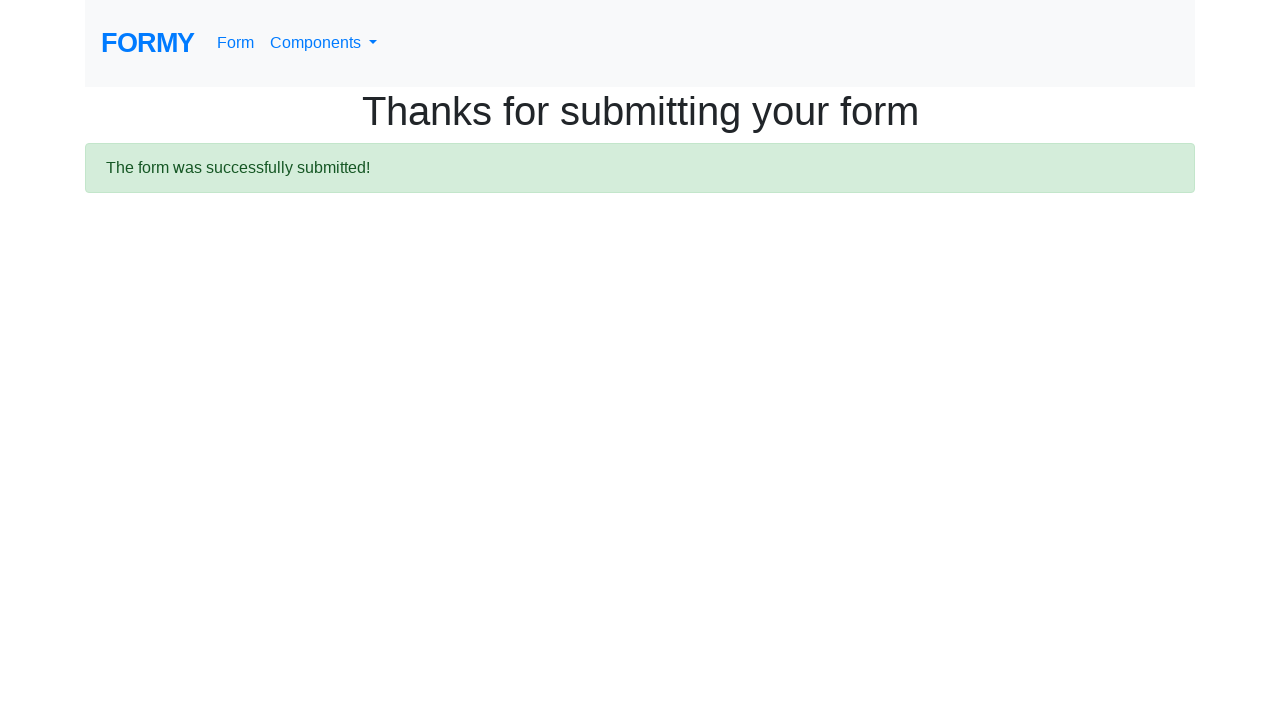